Tests an e-commerce grocery site by searching for products containing "ca", finding Cashews in the results, adding it to cart, and clicking the cart icon

Starting URL: https://rahulshettyacademy.com/seleniumPractise/#/

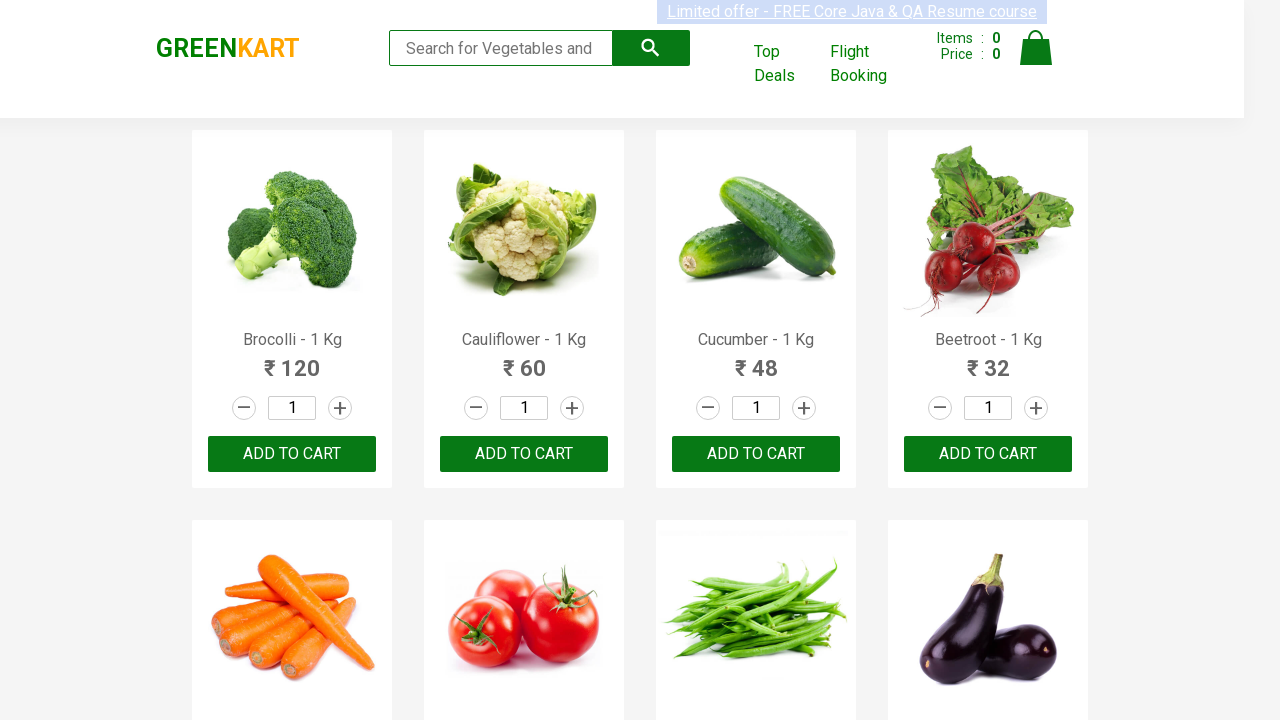

Filled search box with 'ca' to find products on .search-keyword
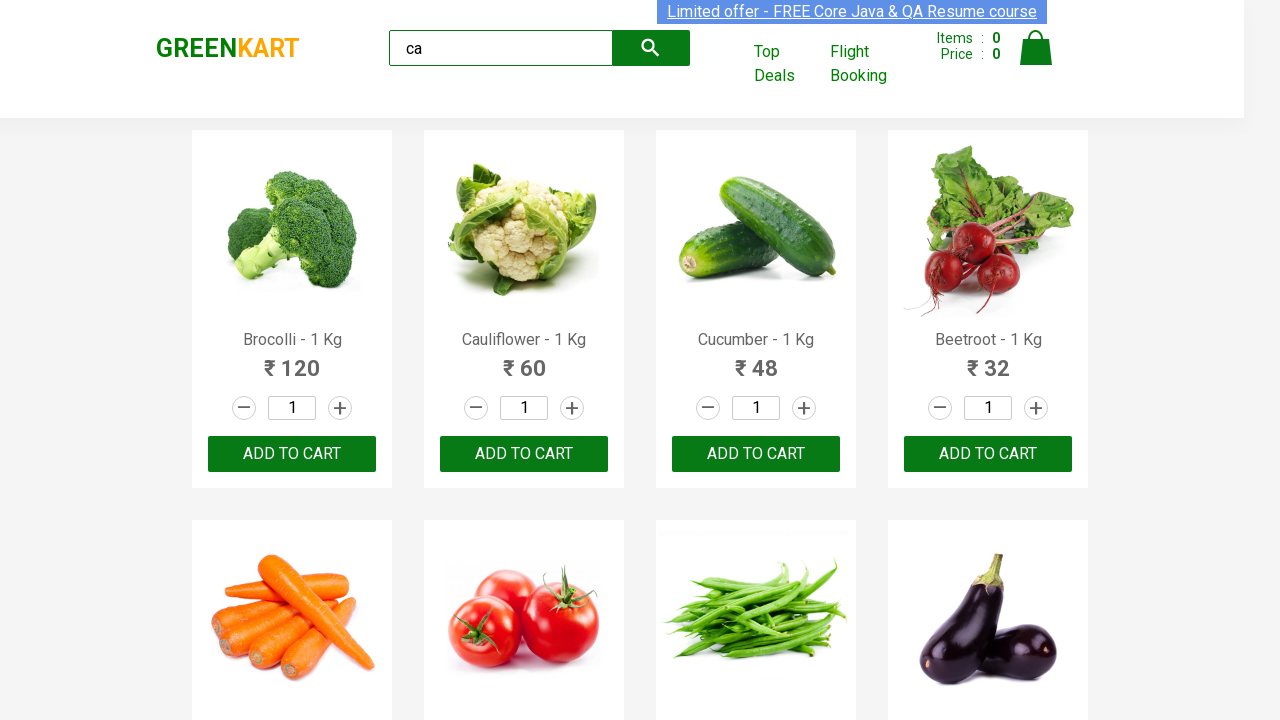

Waited 2 seconds for search results to load
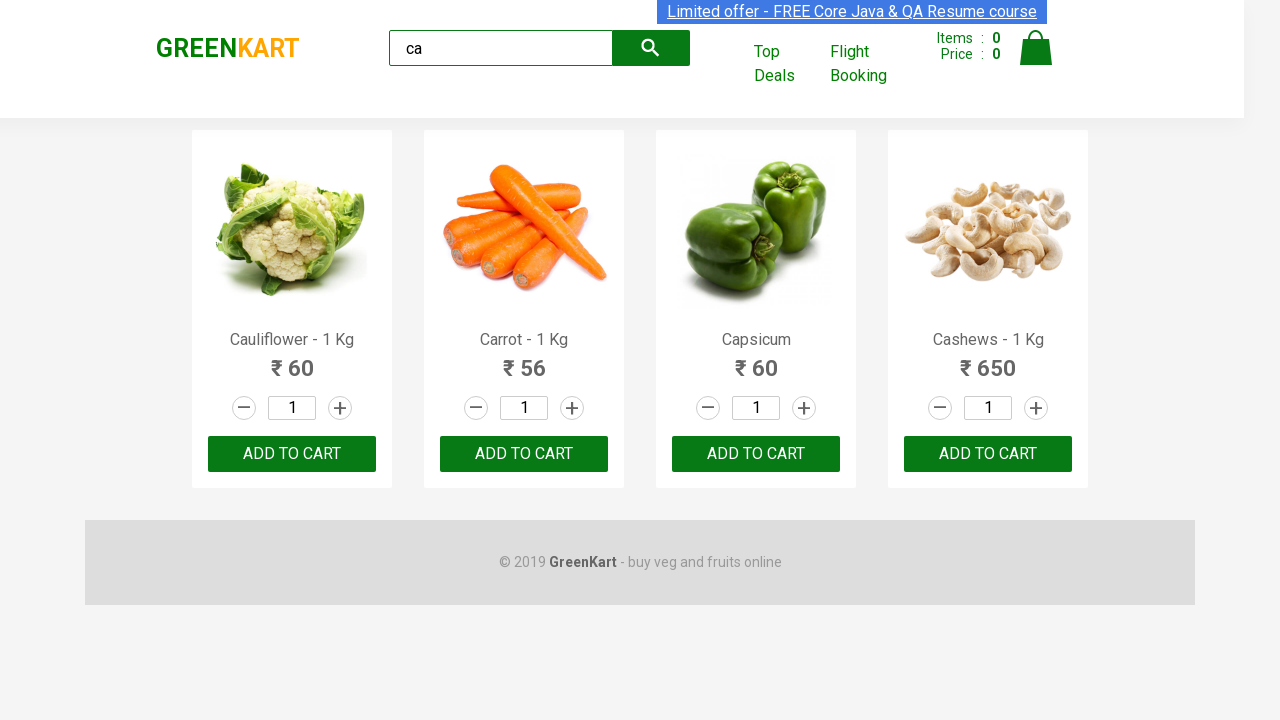

Located all products on the page
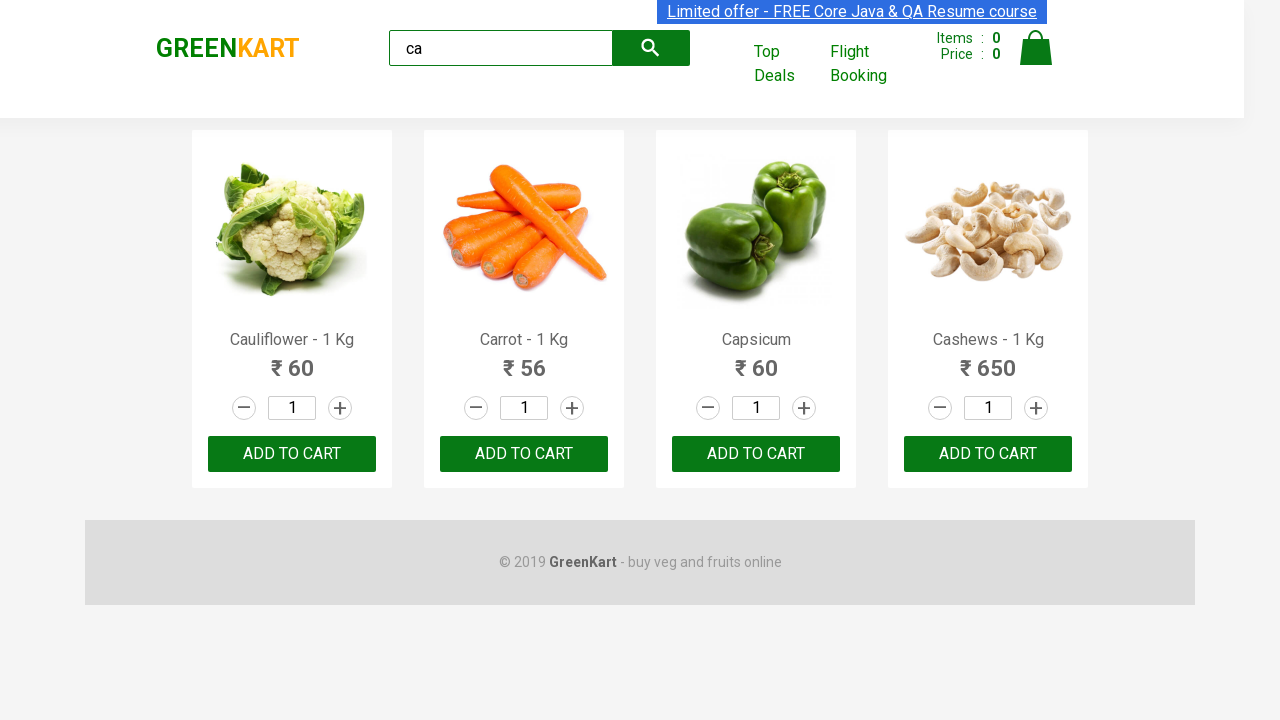

Retrieved product name: Cauliflower - 1 Kg
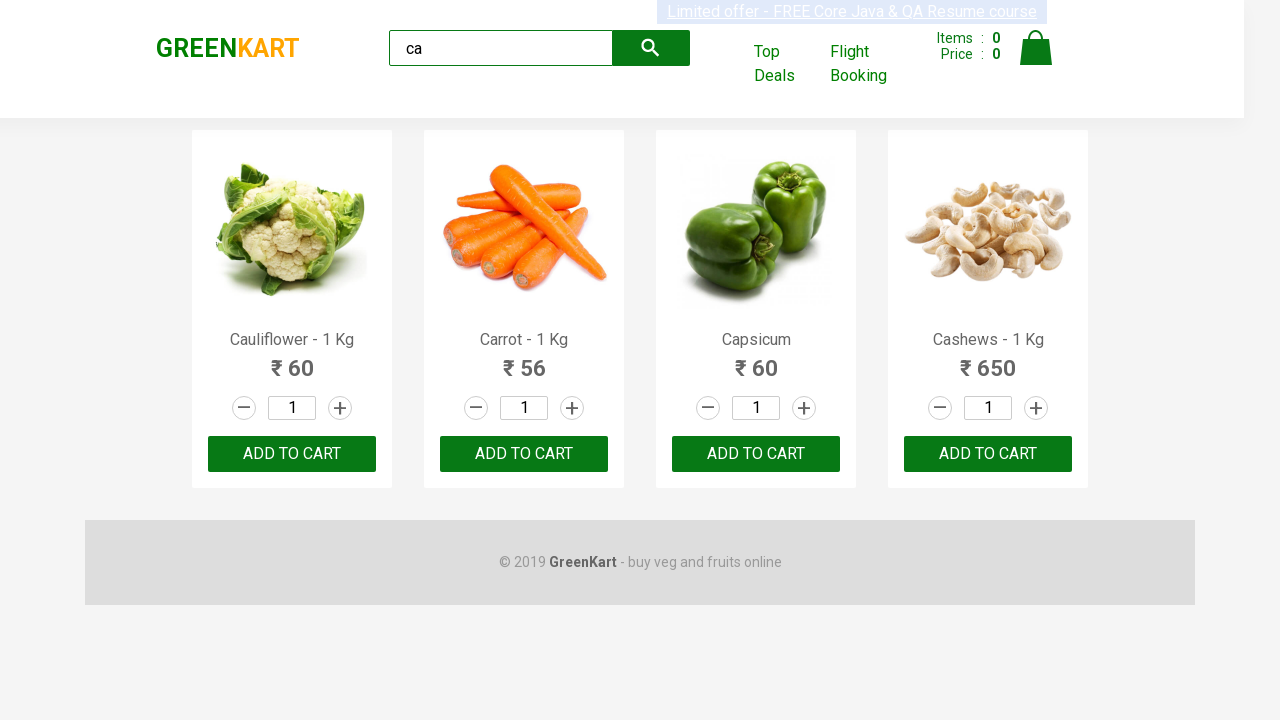

Retrieved product name: Carrot - 1 Kg
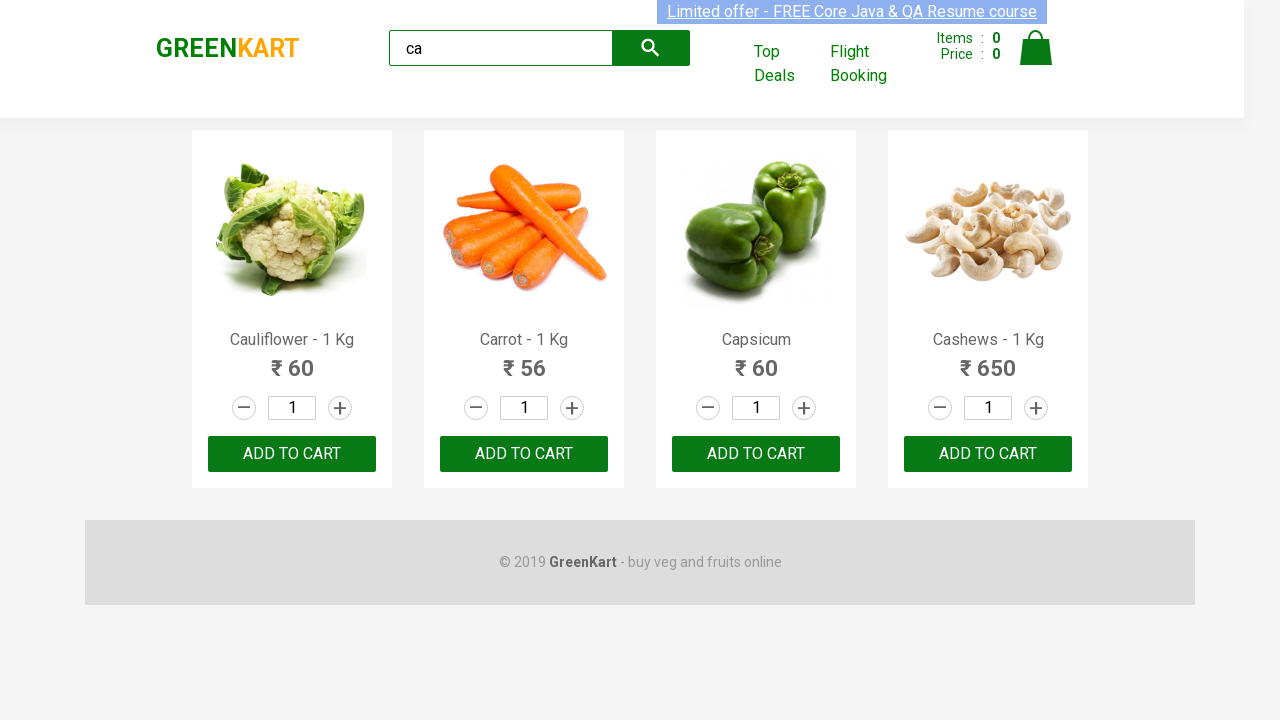

Retrieved product name: Capsicum
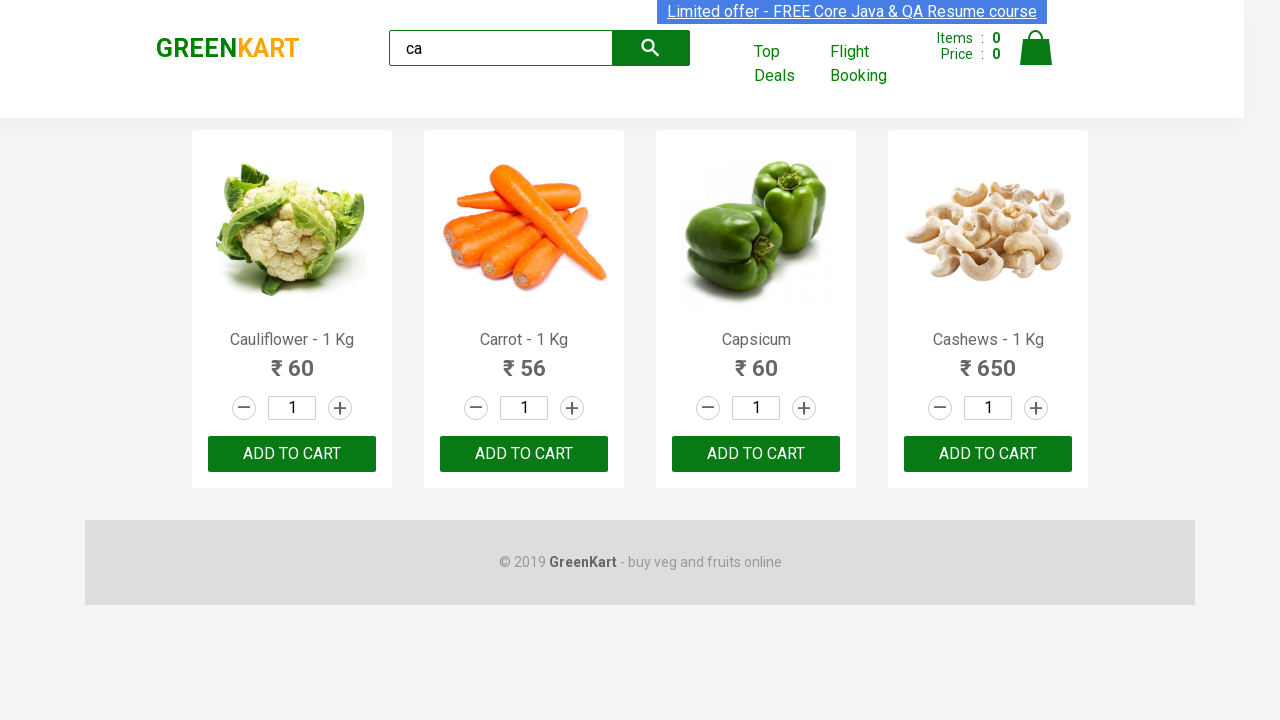

Retrieved product name: Cashews - 1 Kg
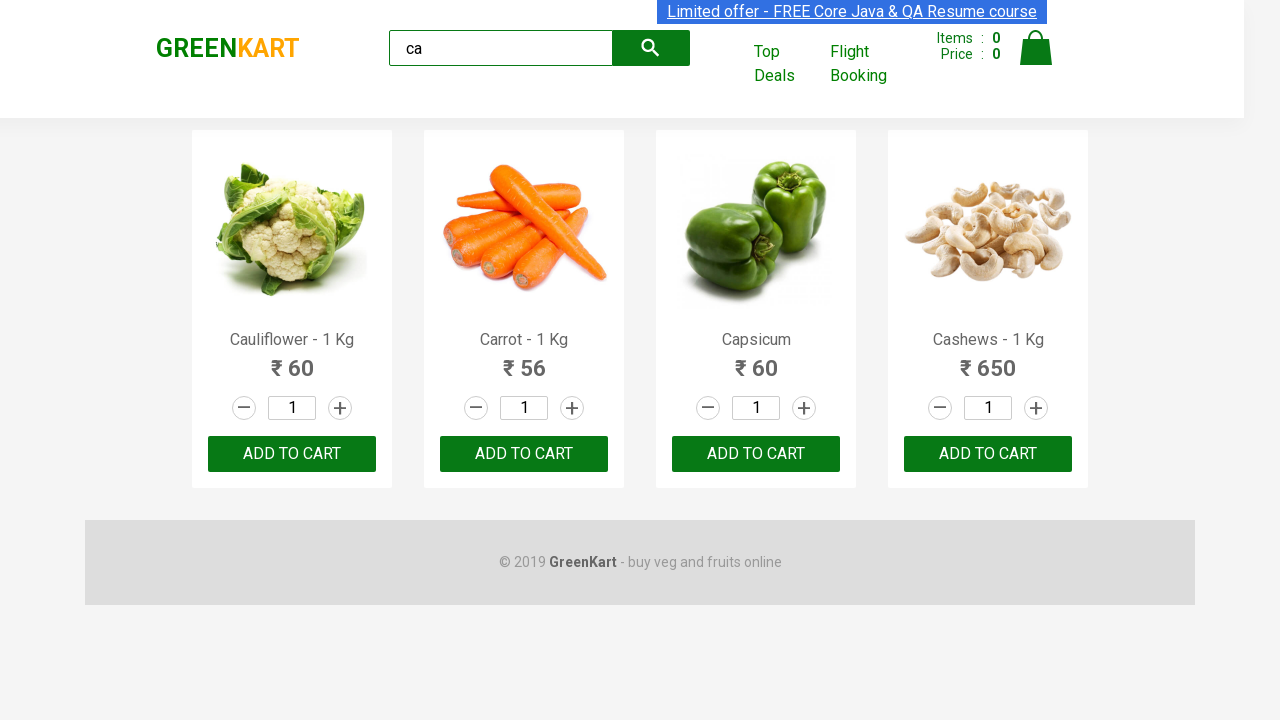

Clicked Add to Cart button for Cashews at (988, 454) on .products .product >> nth=3 >> button
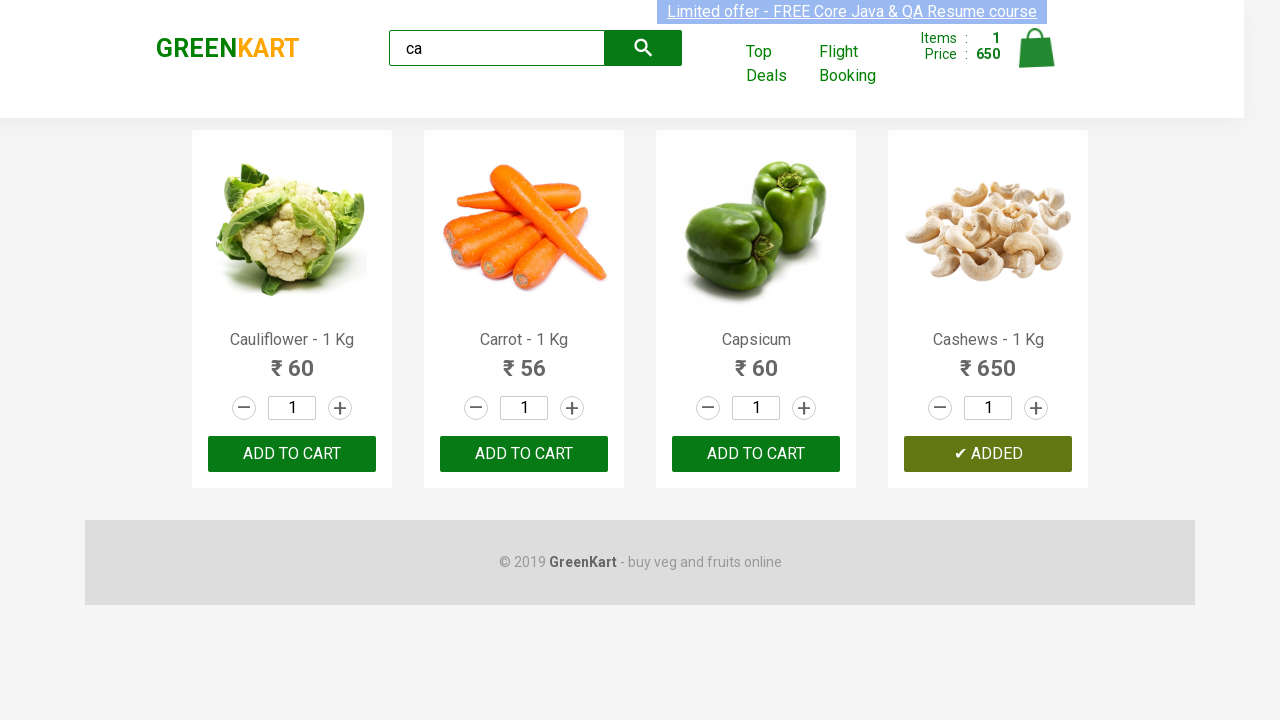

Clicked on cart icon to view shopping cart at (1036, 48) on .cart-icon > img
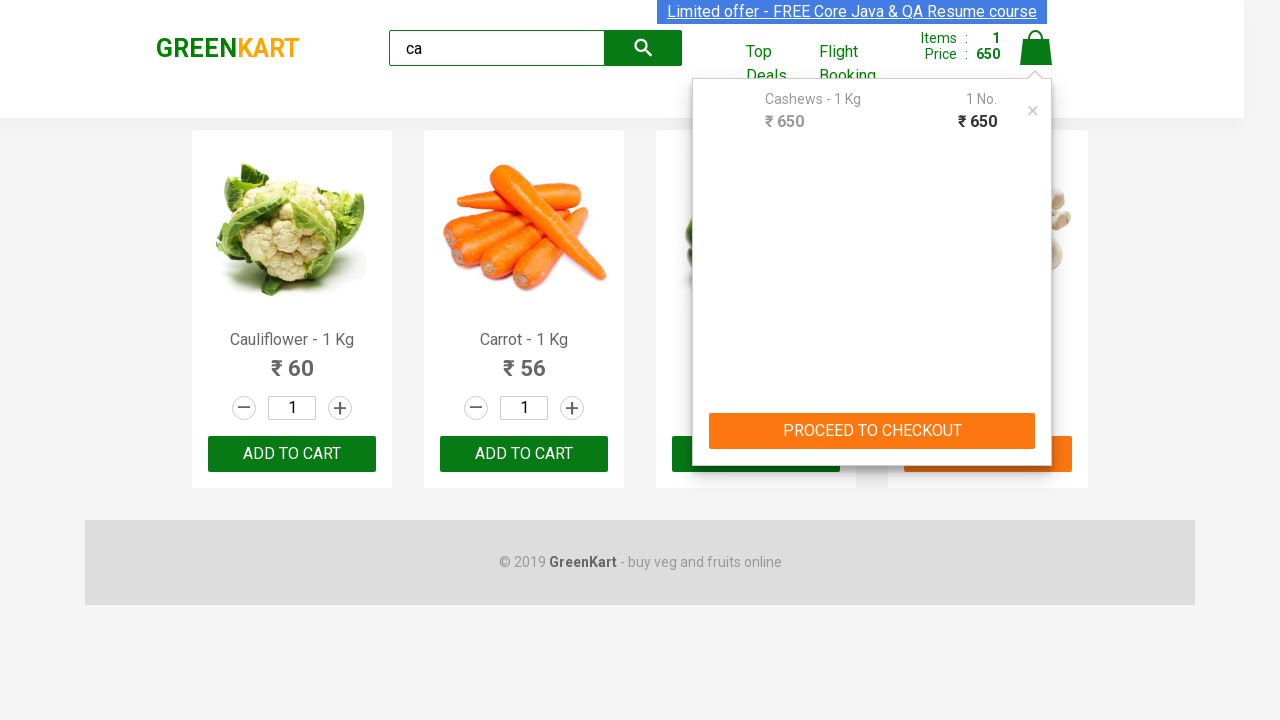

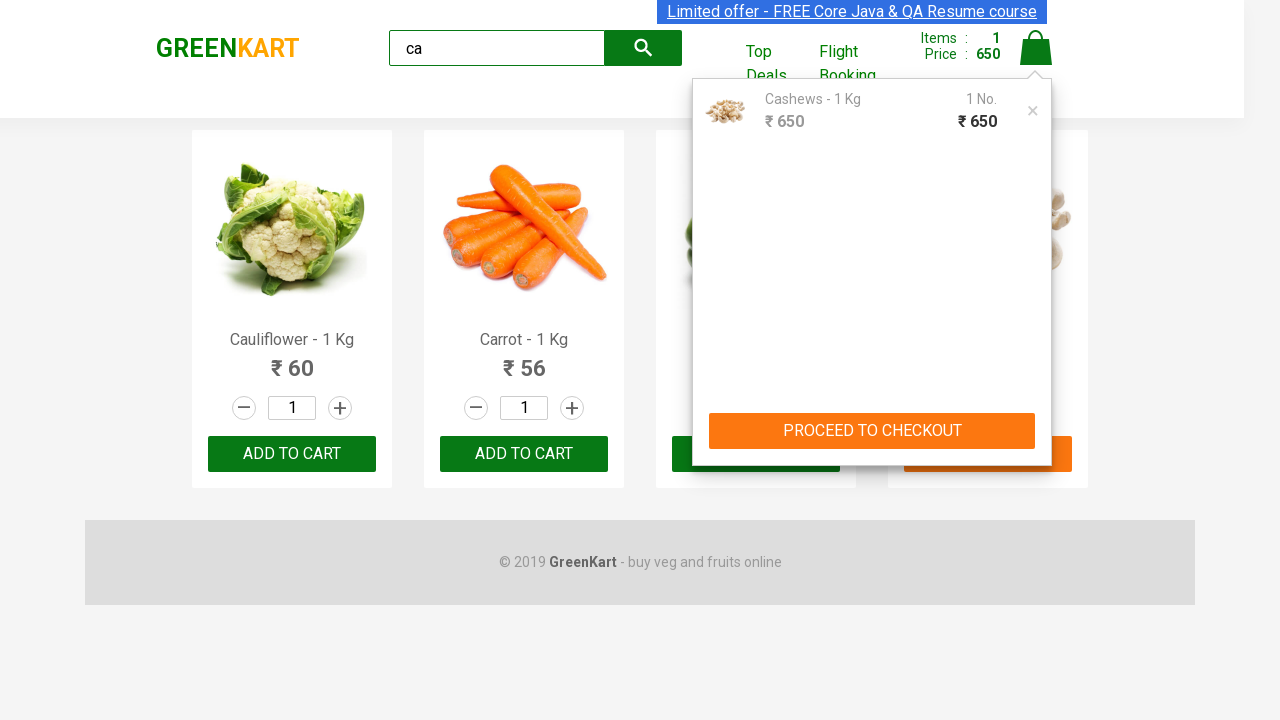